Solves a mathematical captcha by calculating a value from an element on the page, then fills a form with the result and submits it

Starting URL: http://suninjuly.github.io/math.html

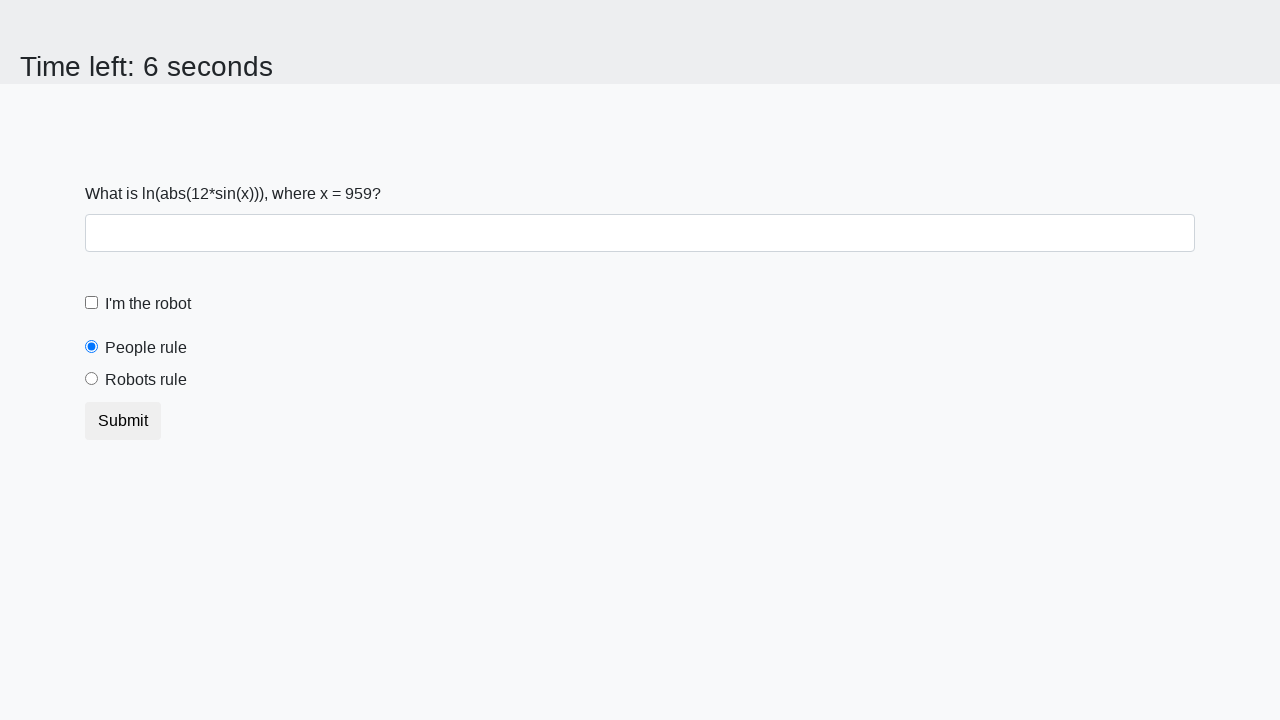

Located x value element on the page
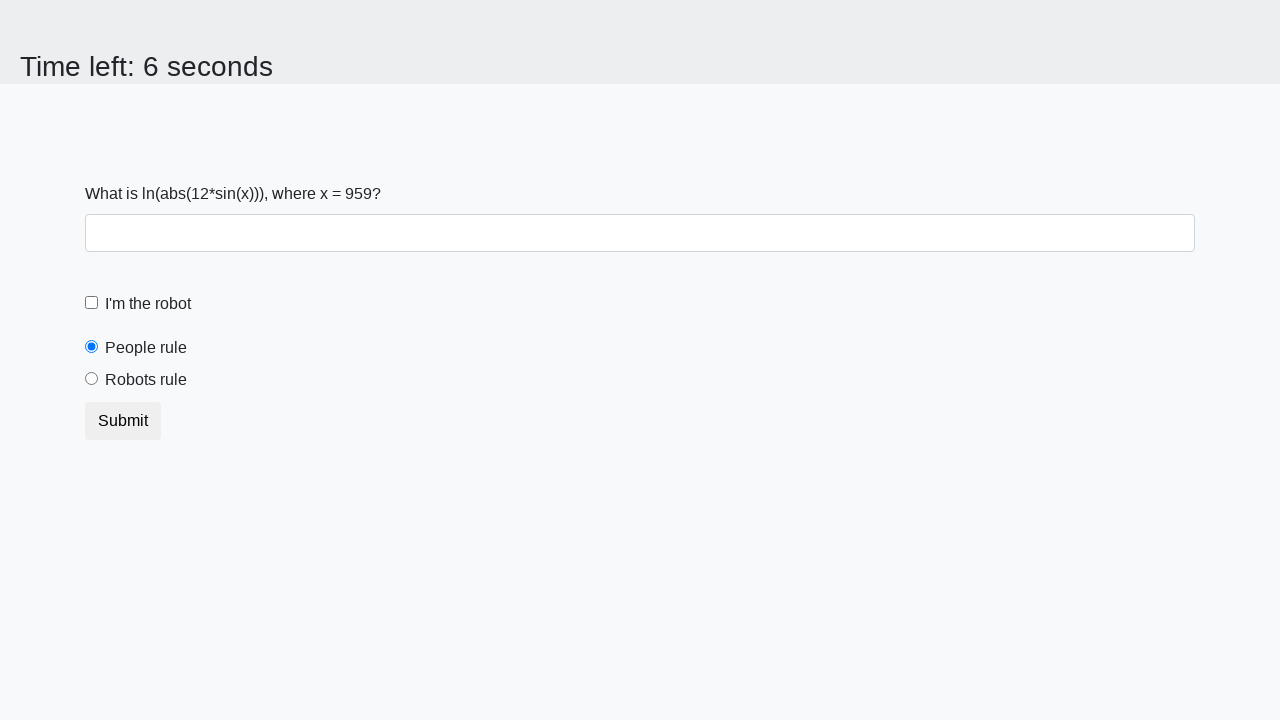

Extracted x value from the page element
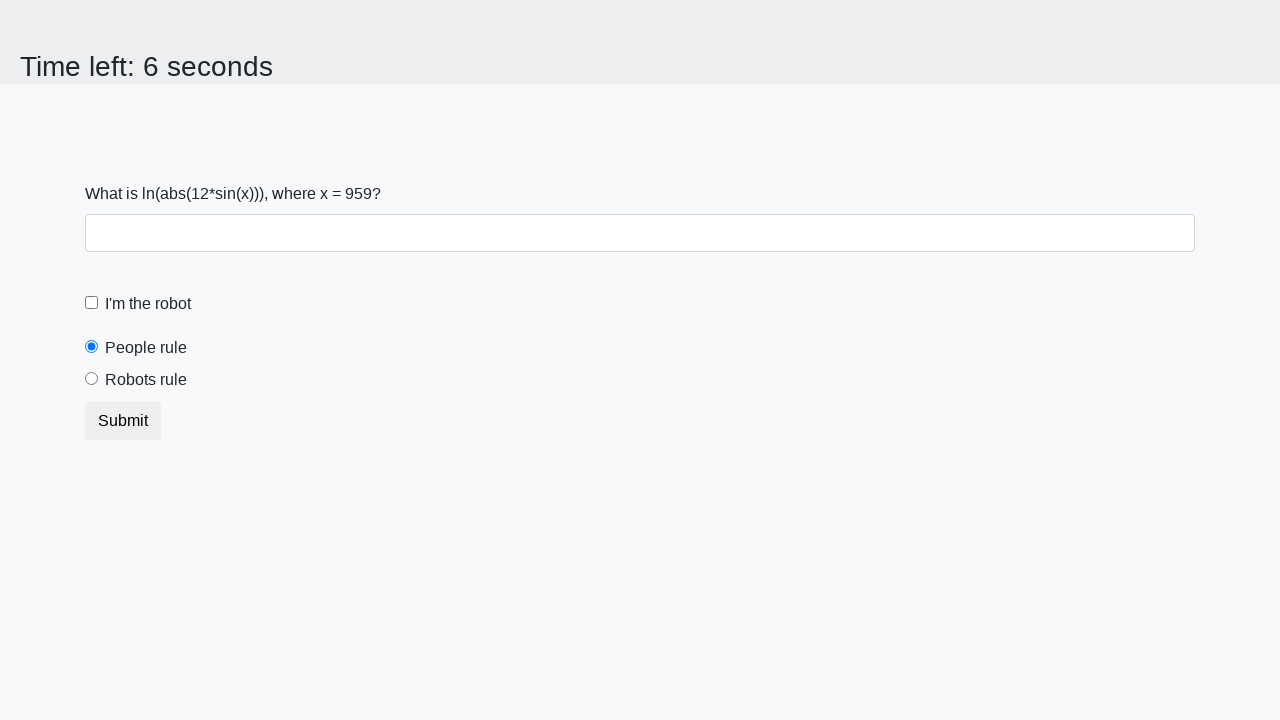

Calculated the result of mathematical captcha using formula log(abs(12*sin(x)))
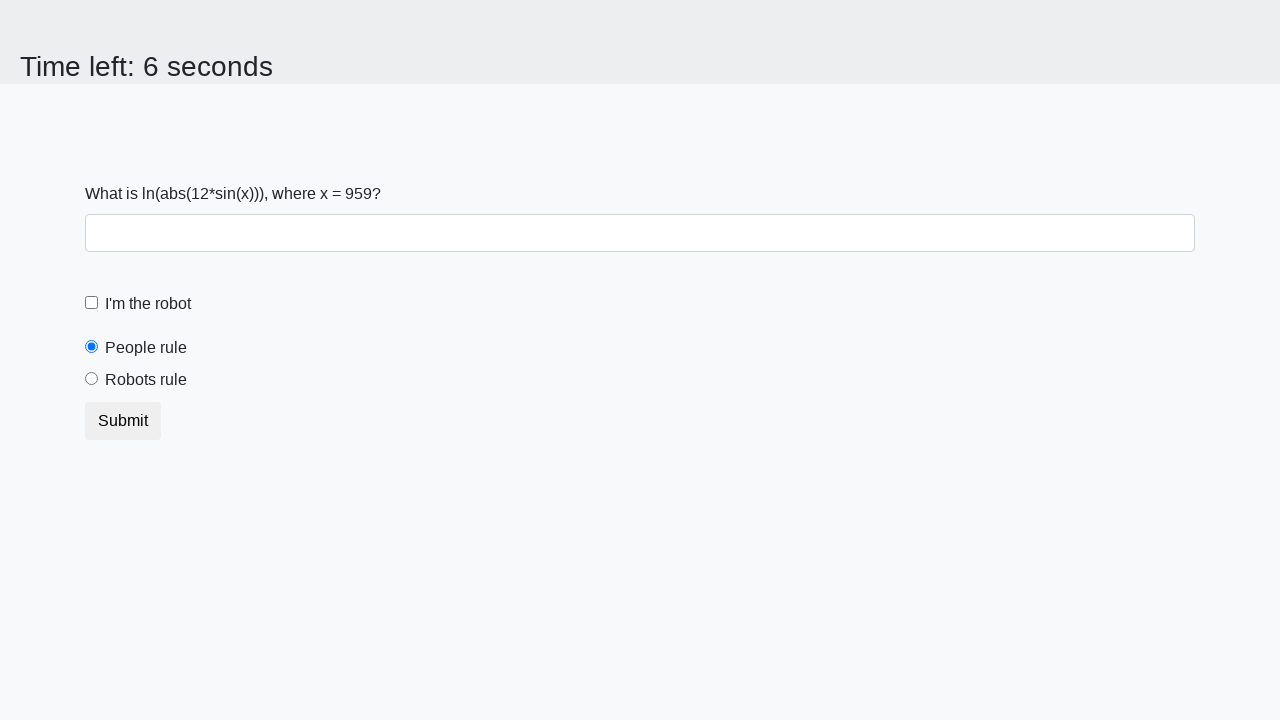

Filled the answer field with the calculated result on .form-control
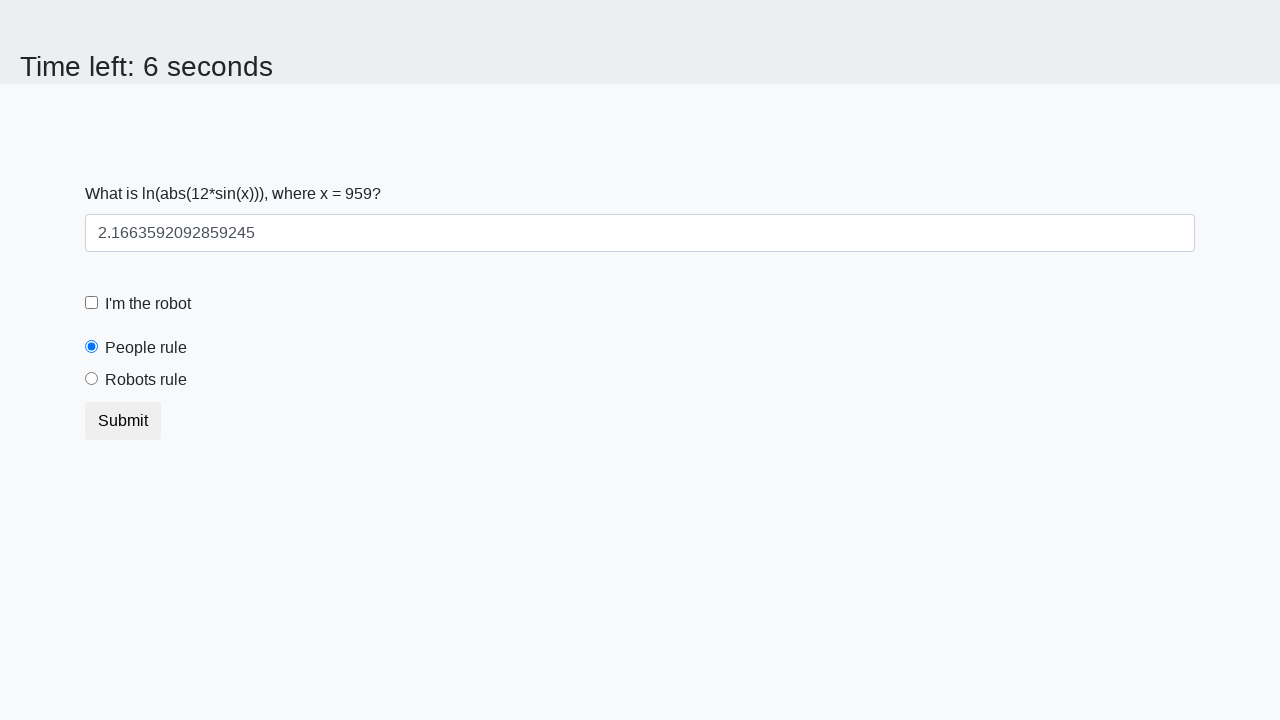

Clicked the robot checkbox at (92, 303) on #robotCheckbox
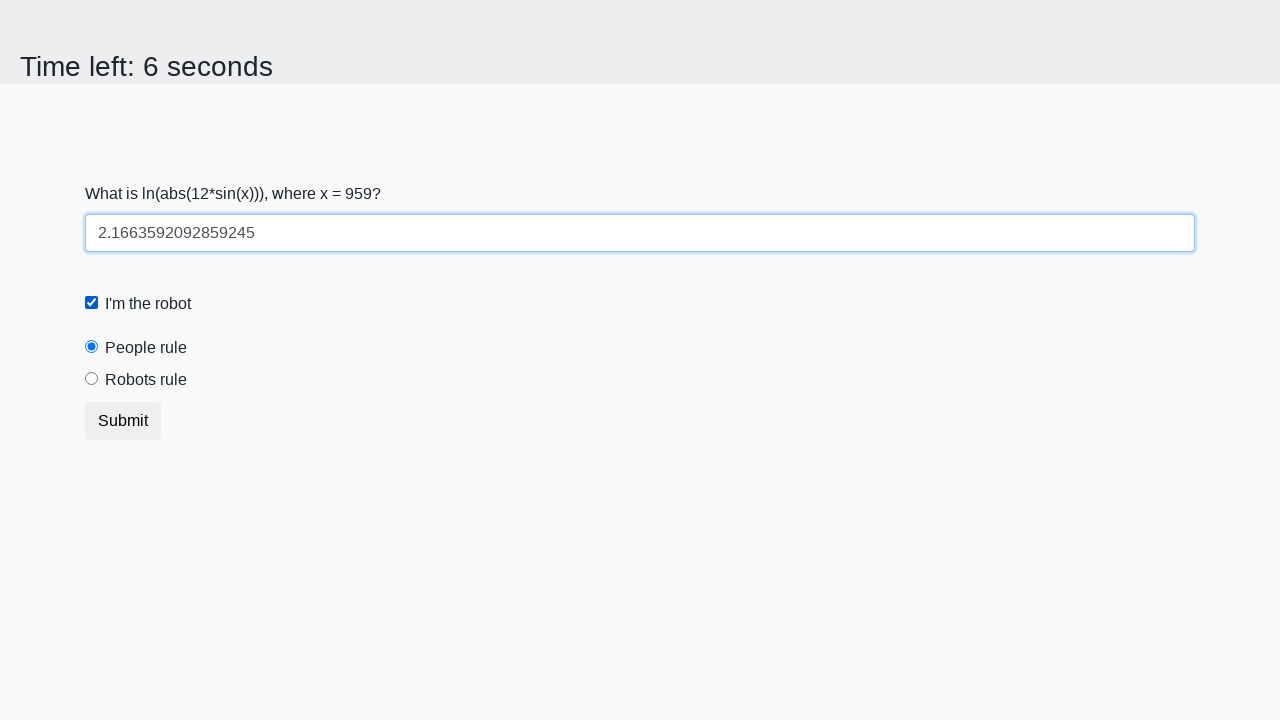

Clicked the robots rule radio button at (92, 379) on #robotsRule
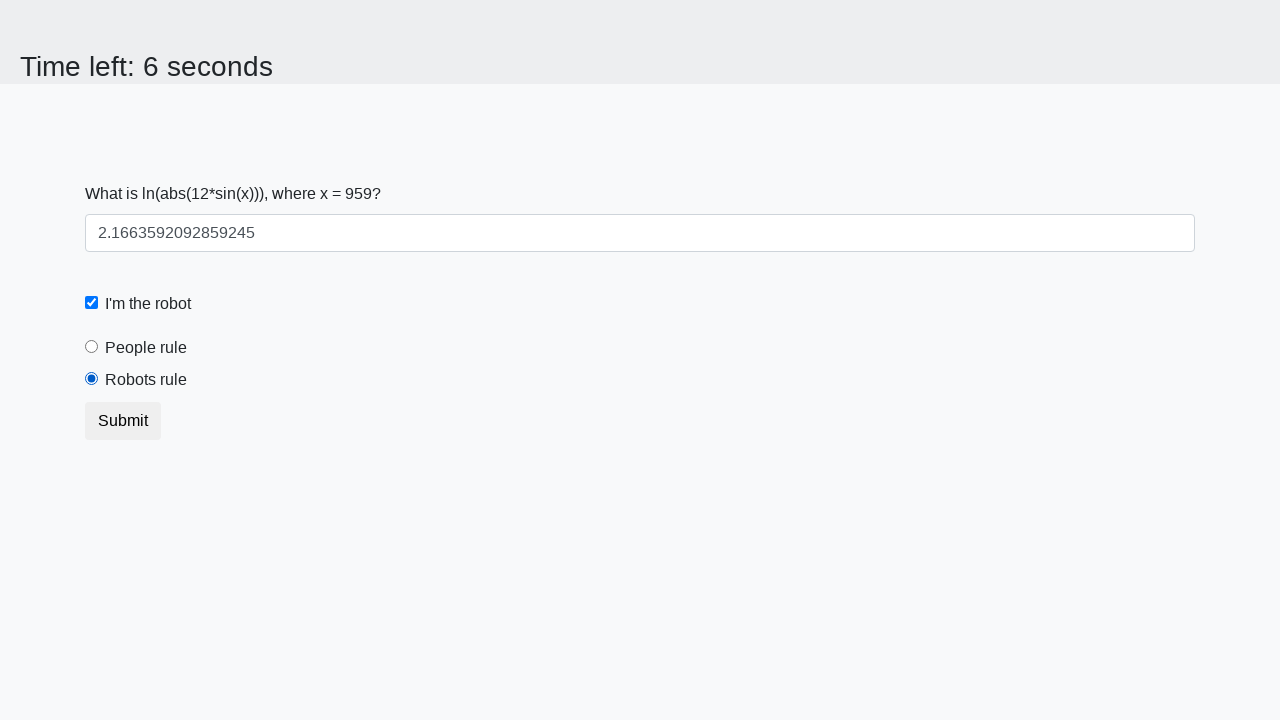

Clicked the submit button to submit the form at (123, 421) on .btn.btn-default
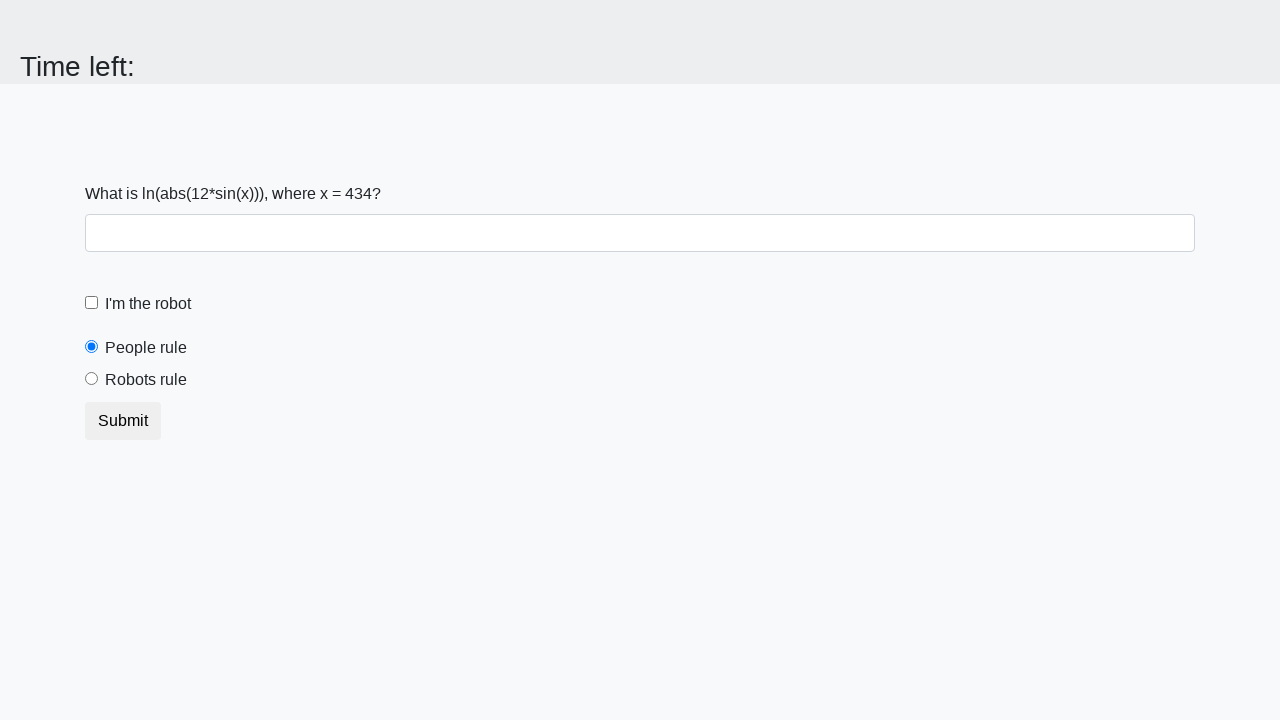

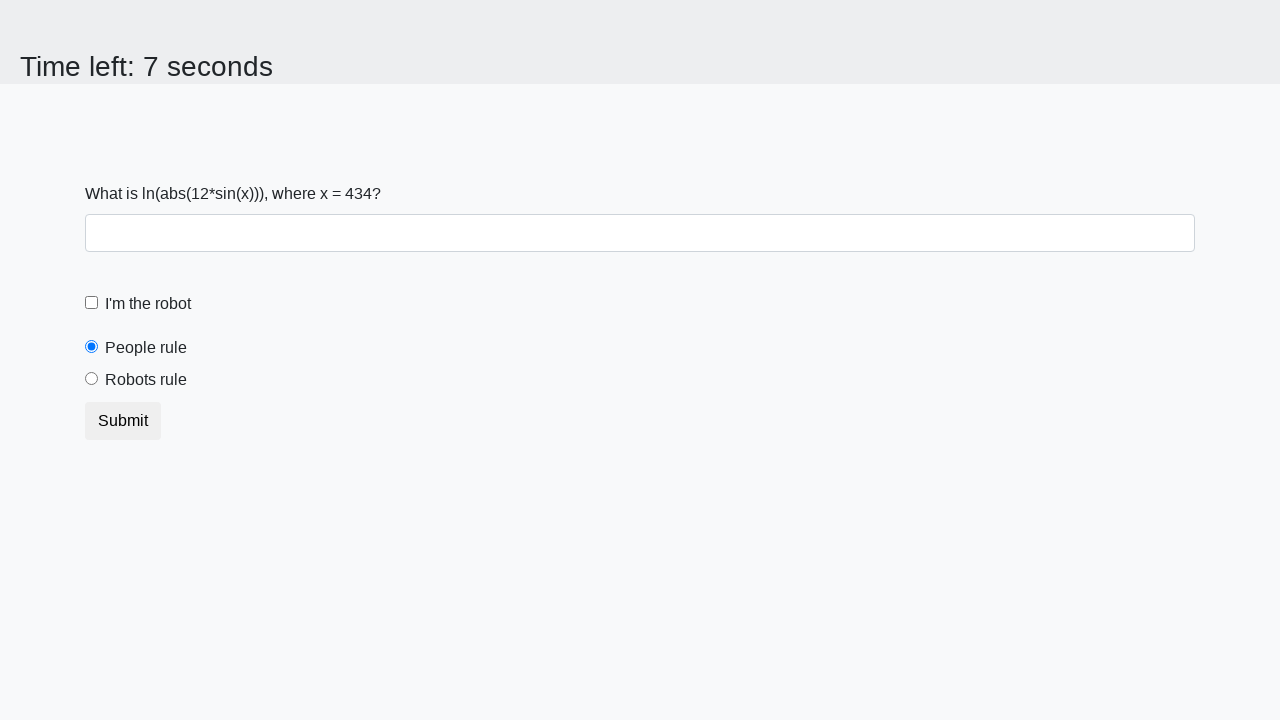